Navigates to the Selenium website and scrolls to the News section

Starting URL: https://www.selenium.dev/

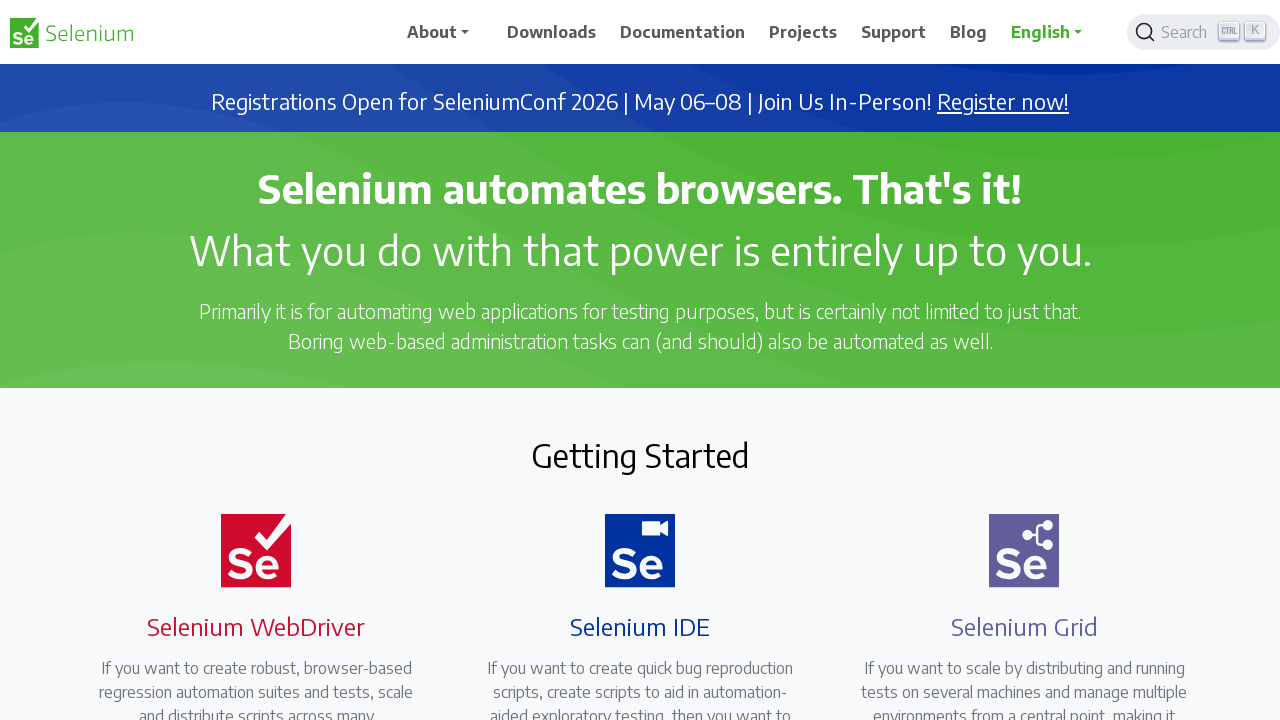

Navigated to Selenium website at https://www.selenium.dev/
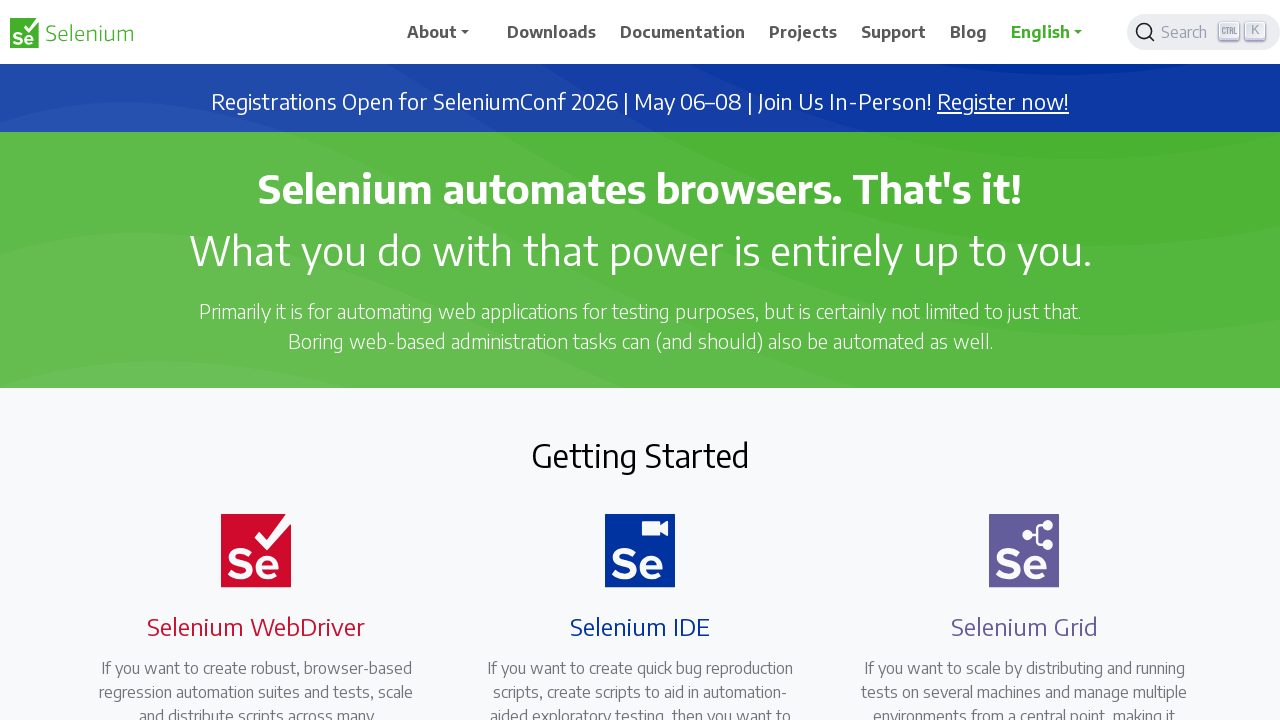

Located News section heading element
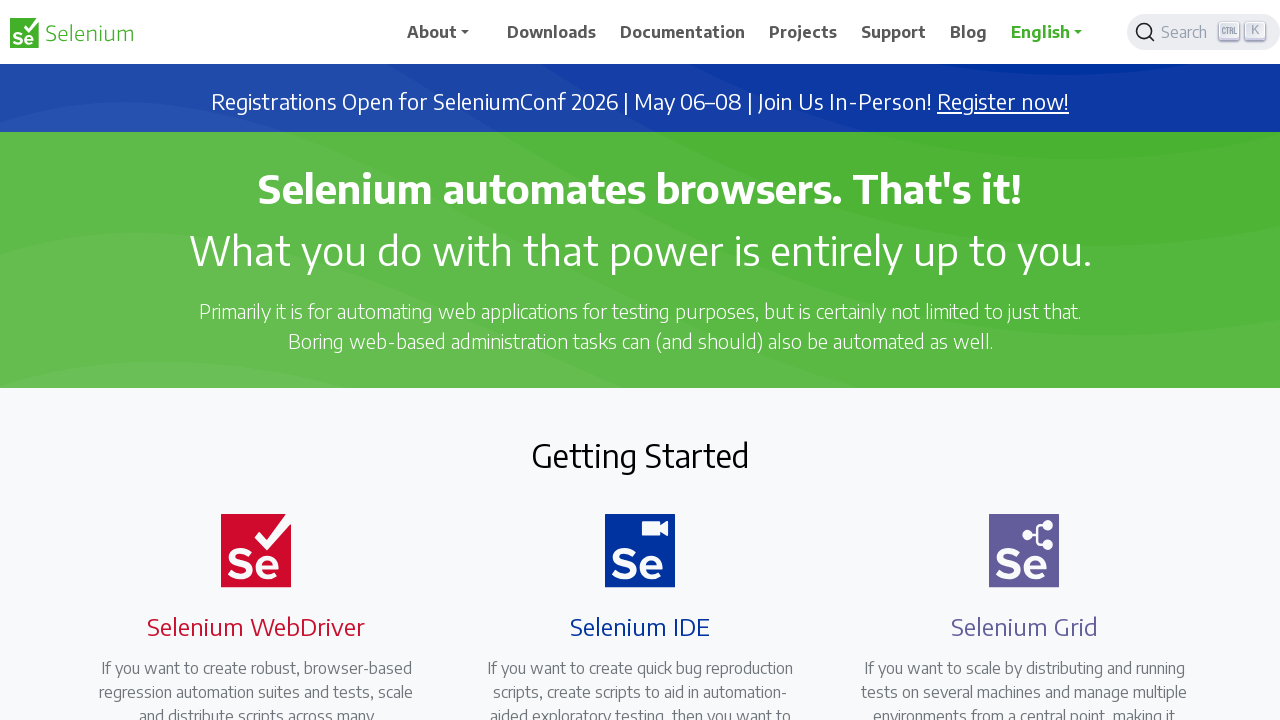

Scrolled to News section
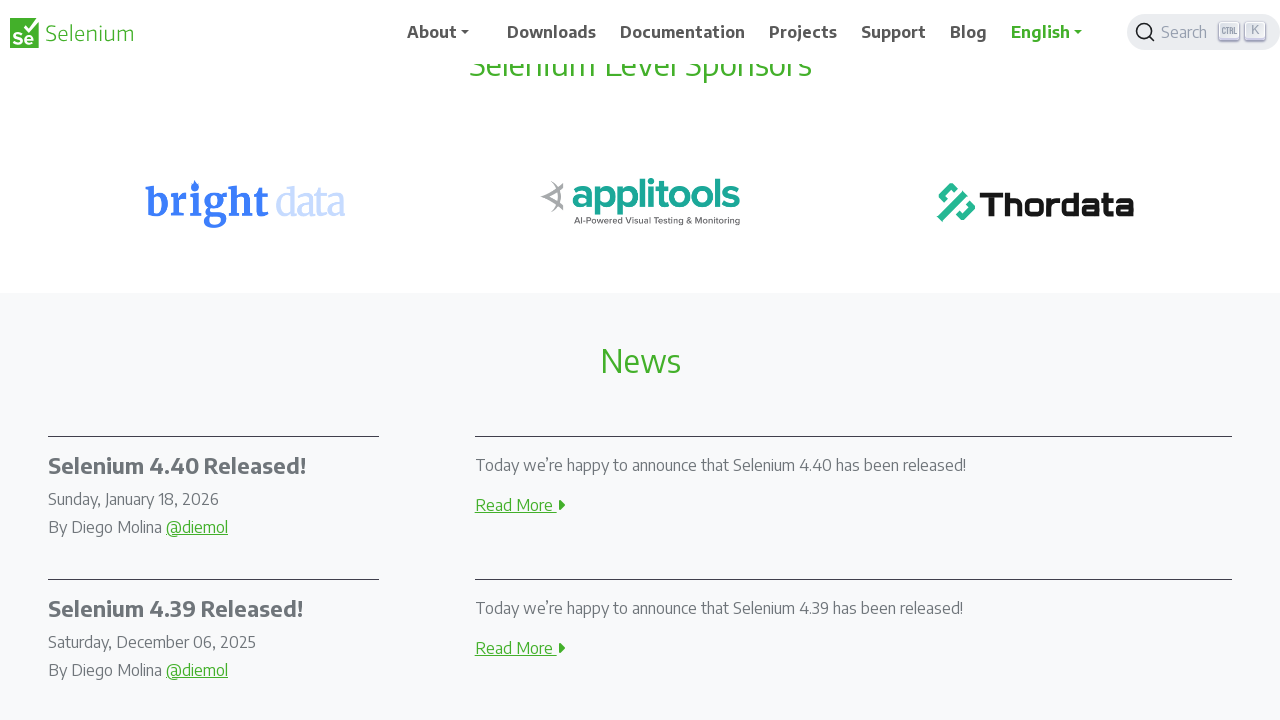

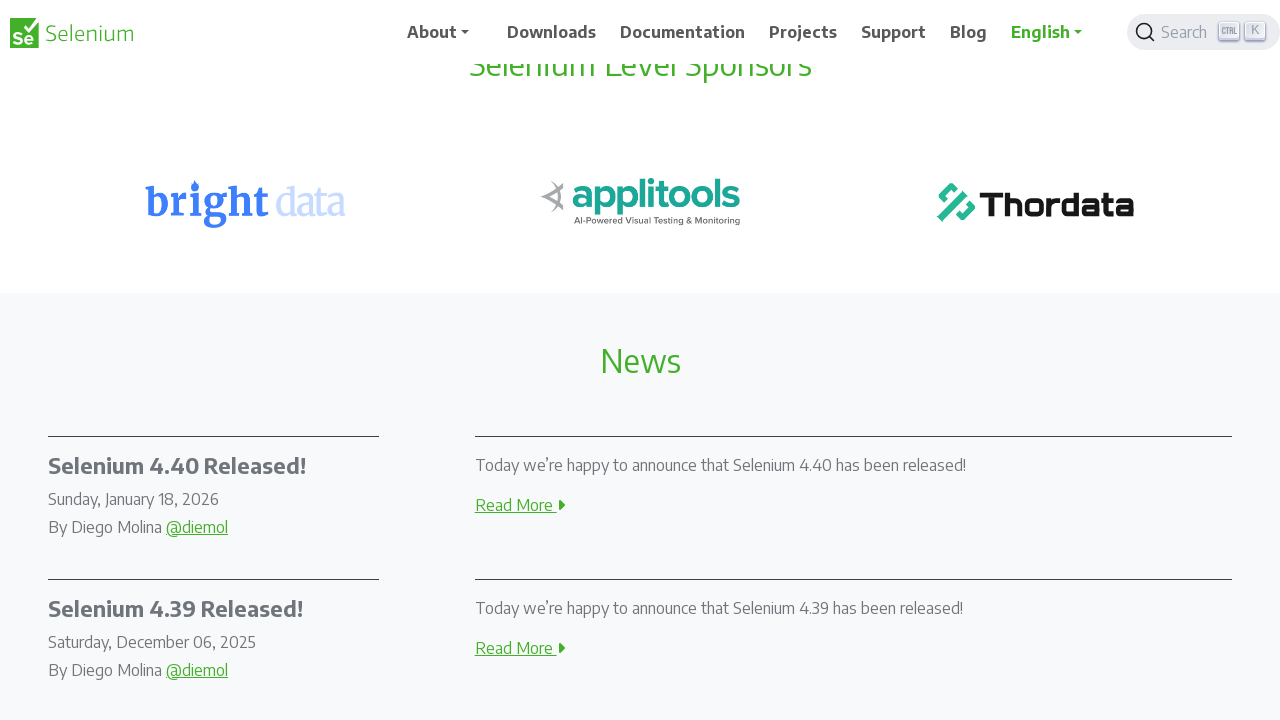